Navigates to Magazine Luiza homepage and verifies the URL is correct

Starting URL: https://www.magazineluiza.com.br/

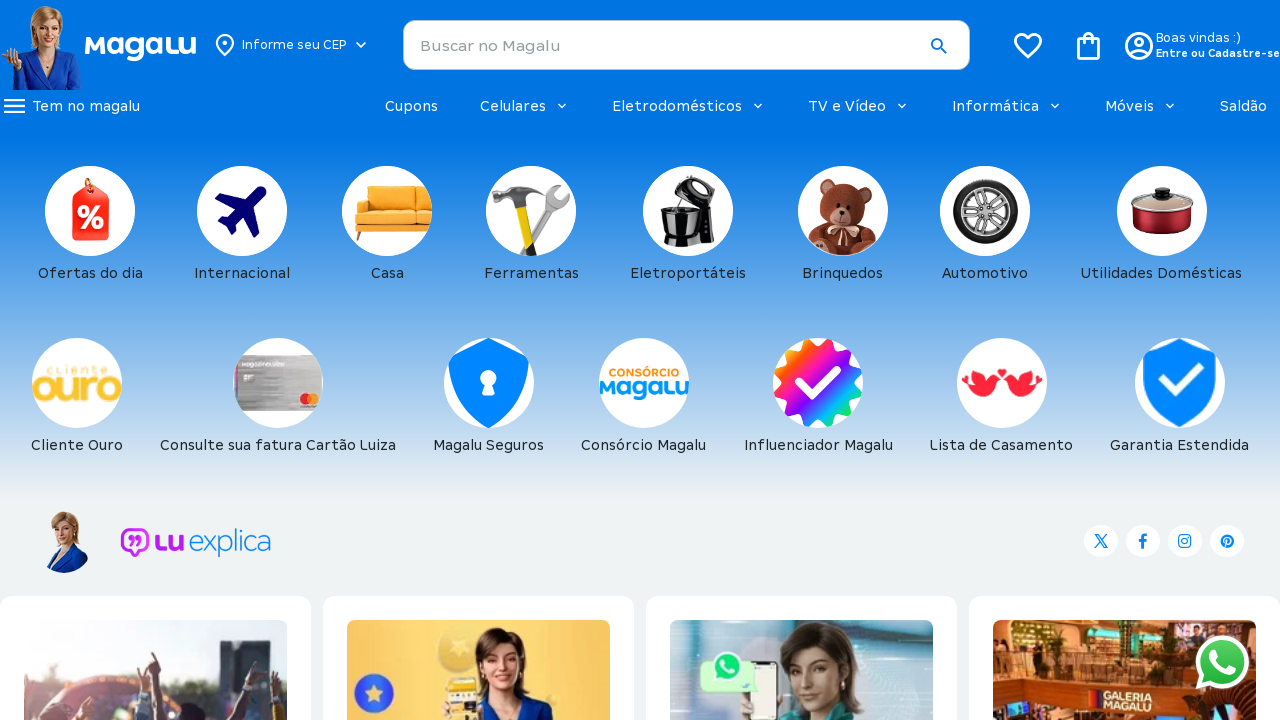

Navigated to Magazine Luiza homepage
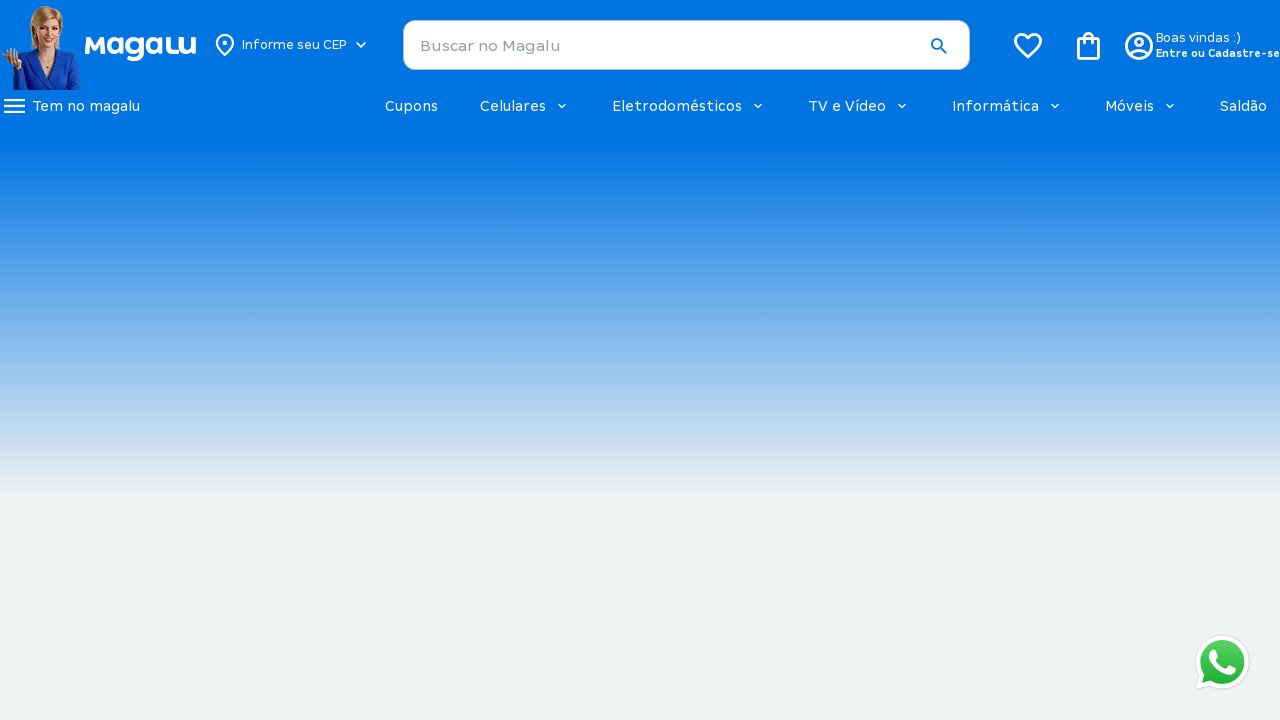

Verified that URL matches expected homepage URL
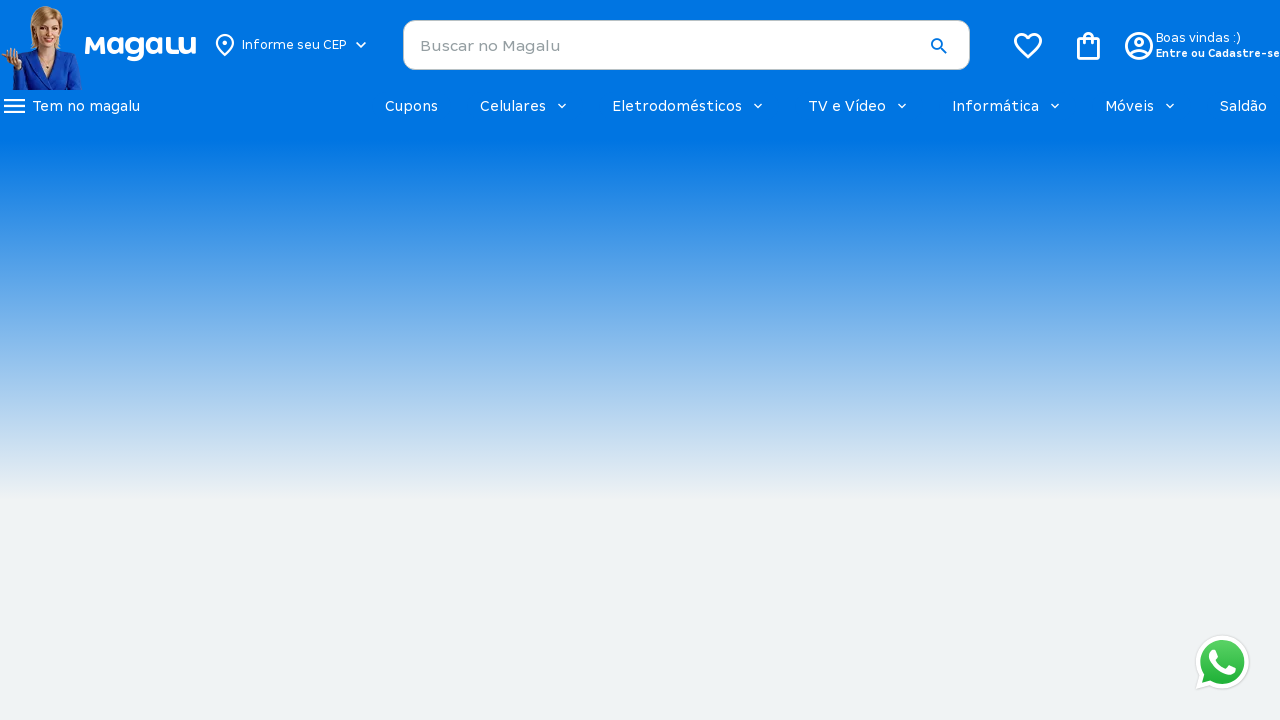

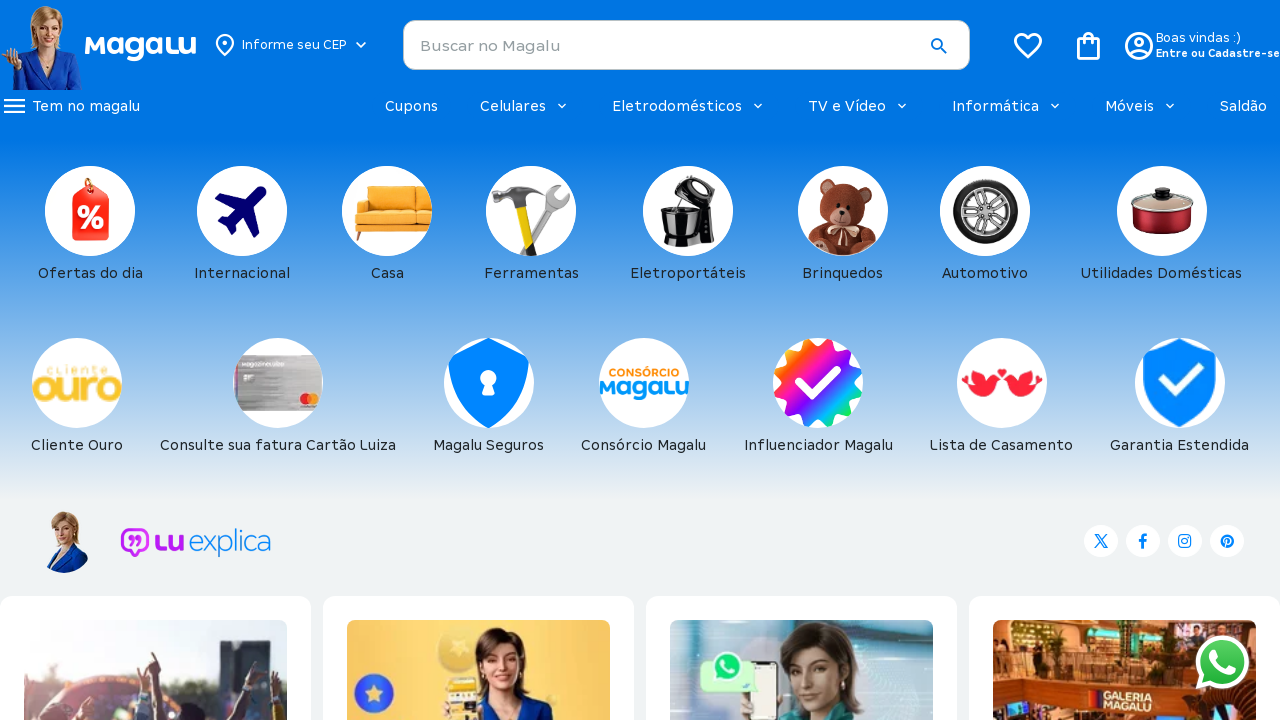